Navigates to the Sauce Labs homepage and verifies that navigation/stack elements are present on the page

Starting URL: https://saucelabs.com/

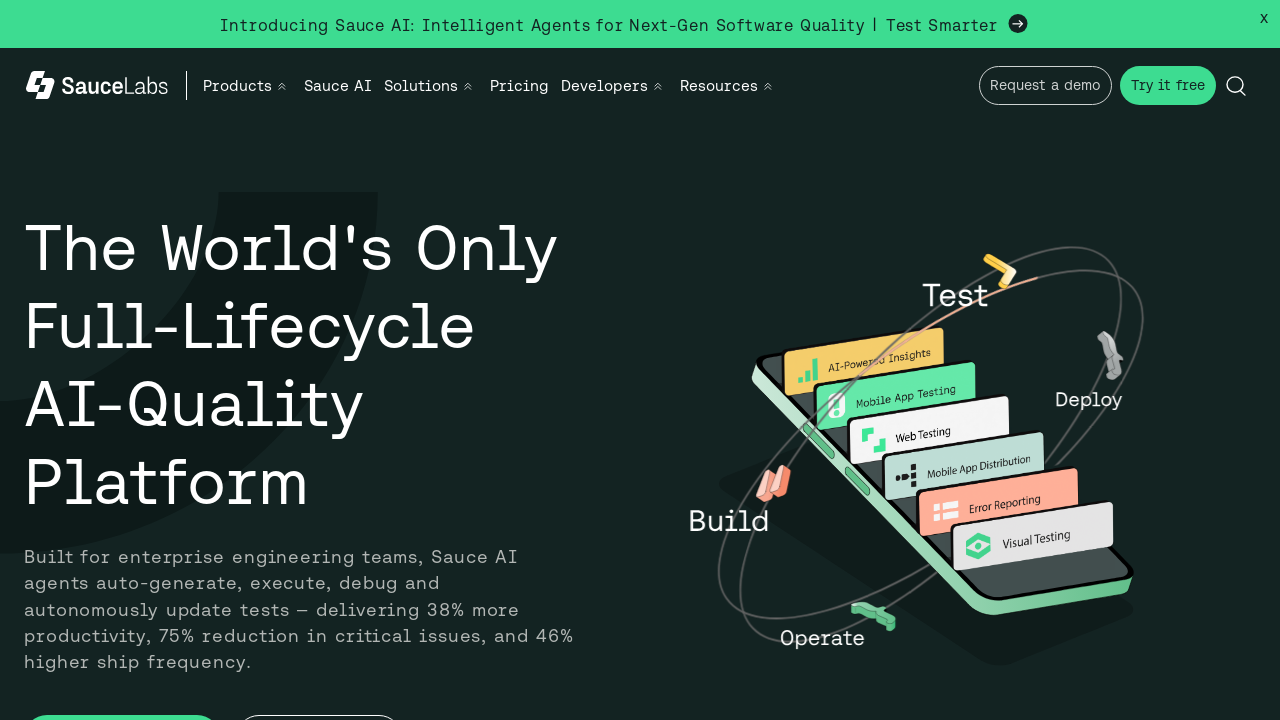

Navigated to Sauce Labs homepage
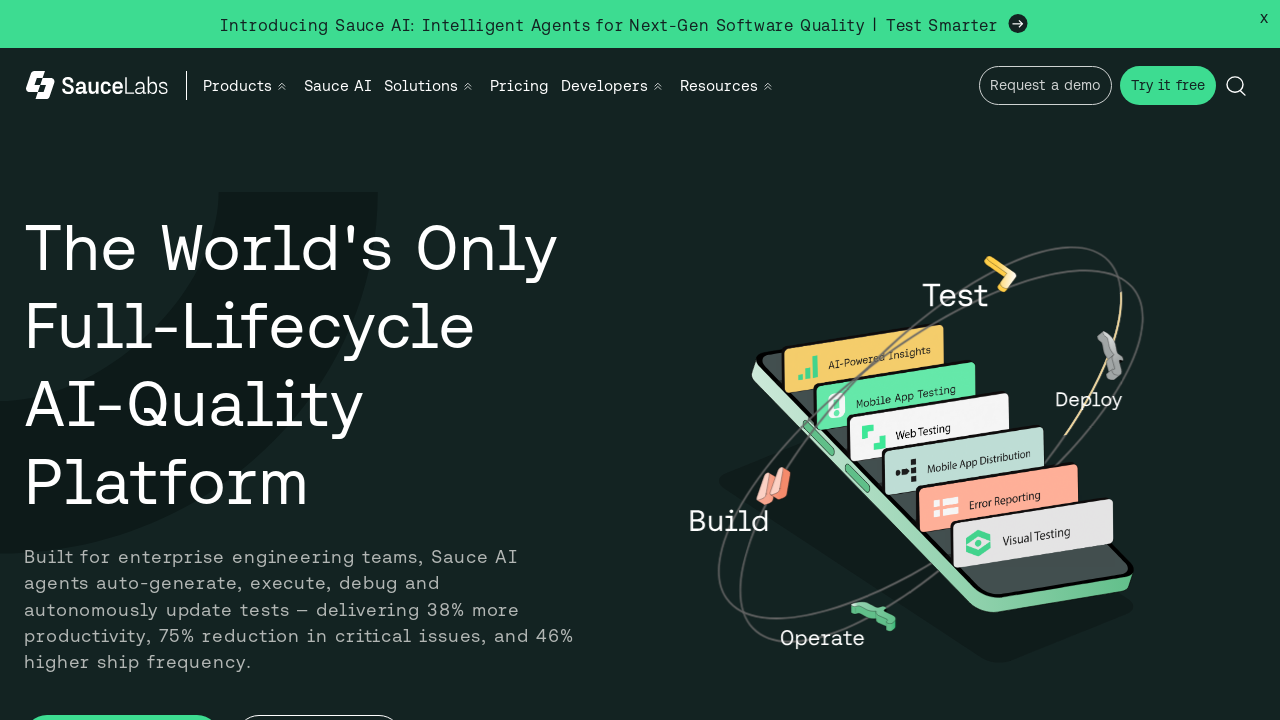

Navigation stack container loaded
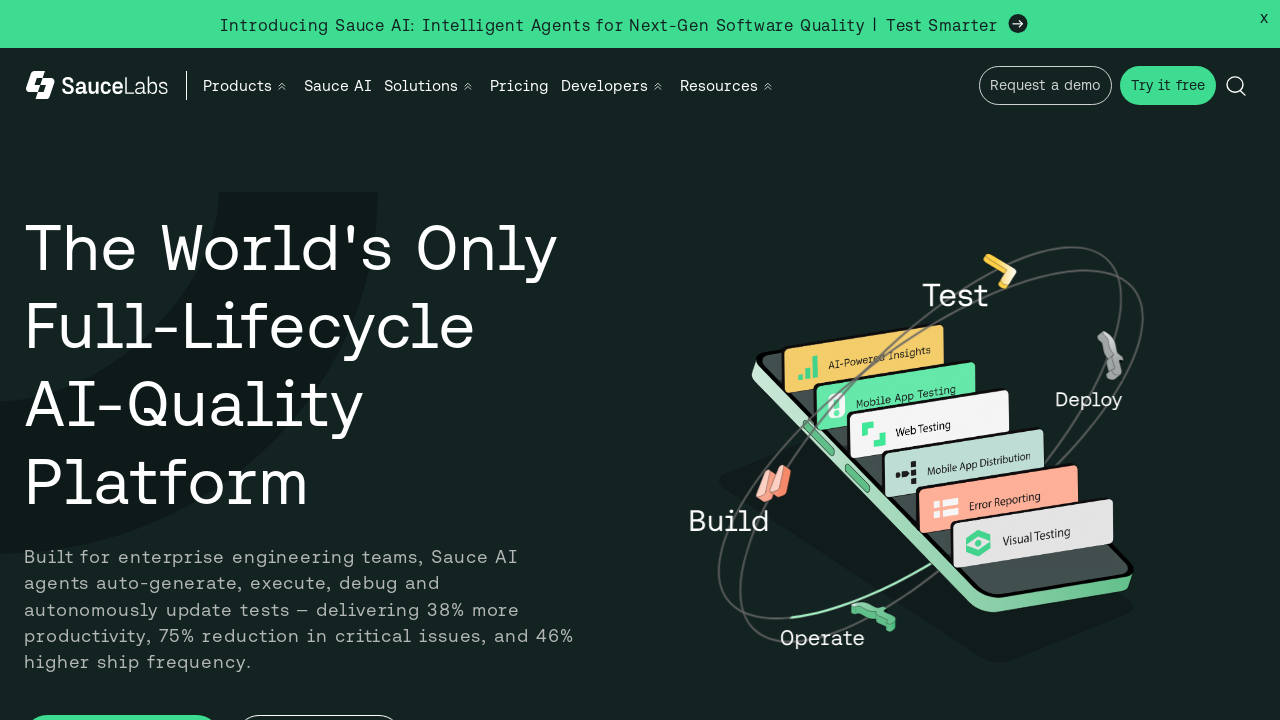

Retrieved 32 navigation elements from stack container
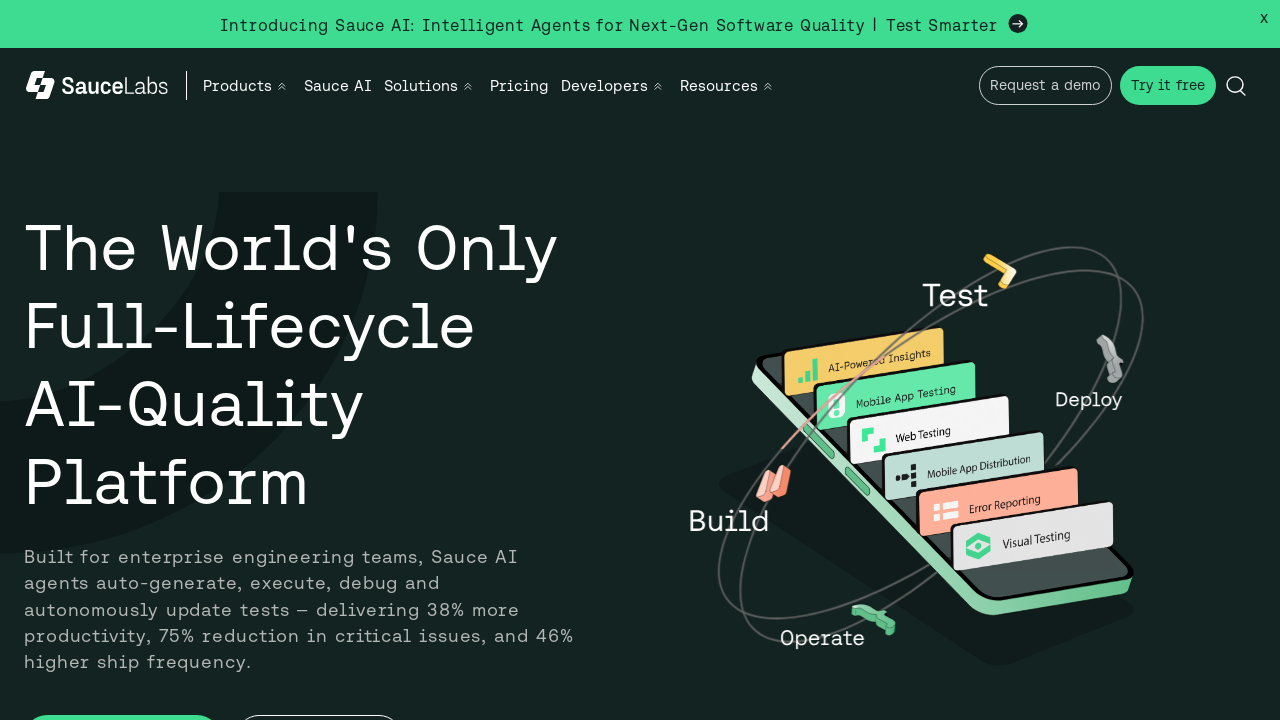

Verified that navigation elements are present on the page
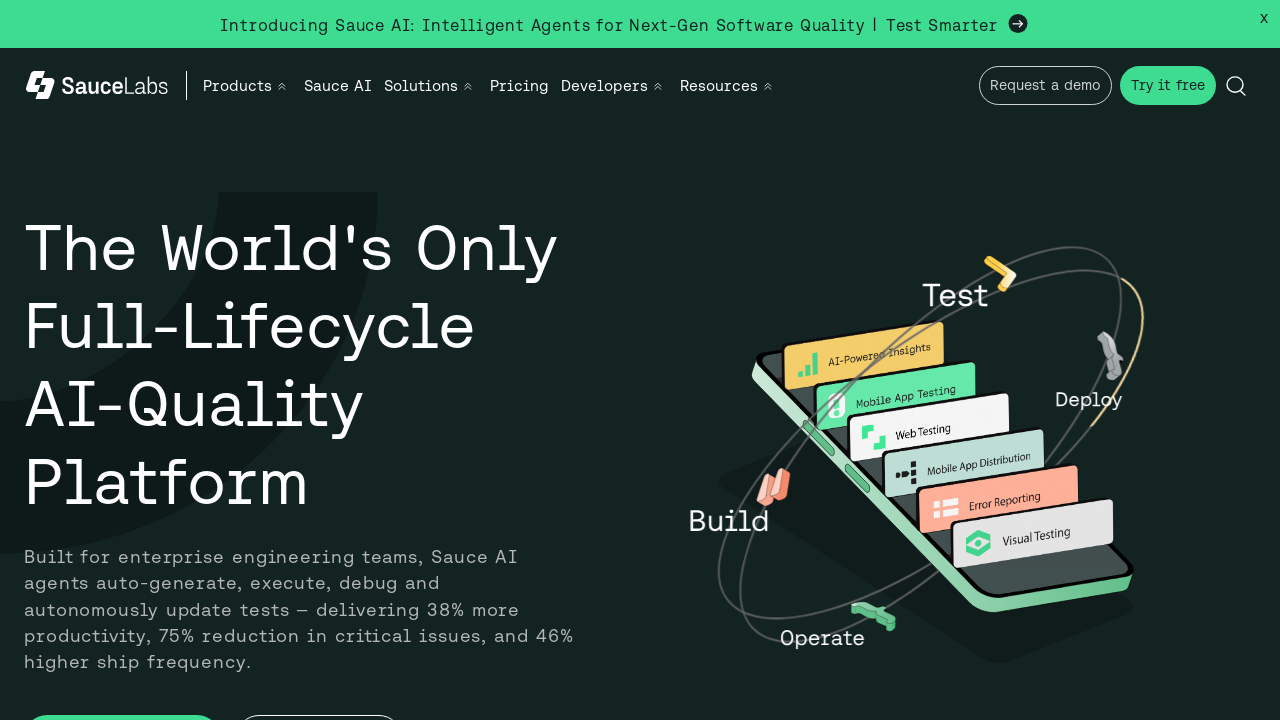

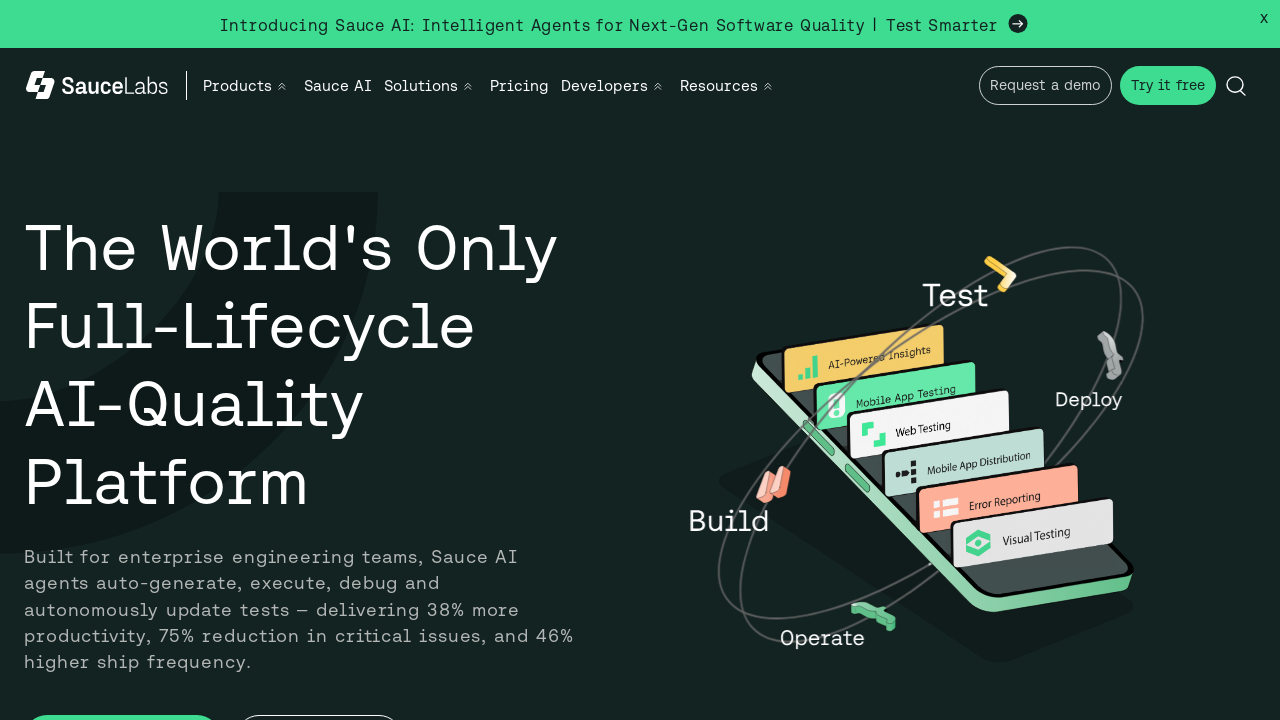